Navigates to a Selenium practice form page and retrieves the placeholder attribute from the First Name input field to verify the element is present and has expected attributes.

Starting URL: https://www.tutorialspoint.com/selenium/practice/selenium_automation_practice.php

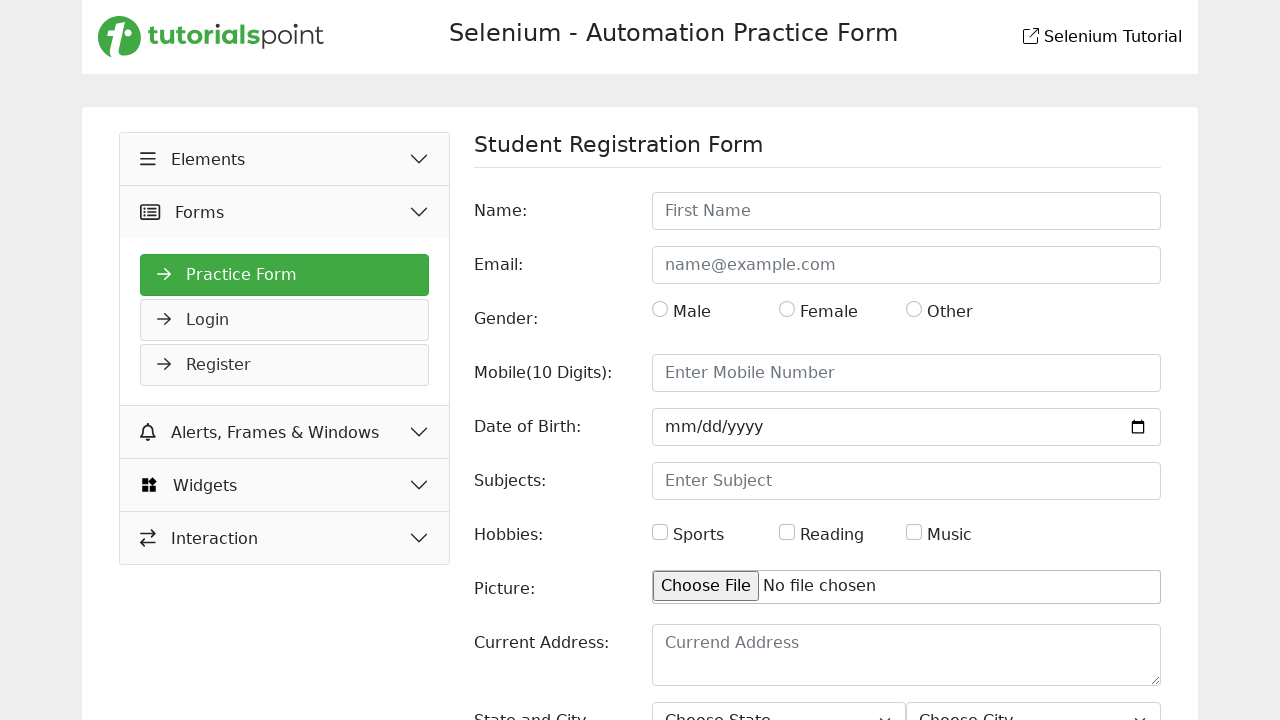

Navigated to Selenium practice form page
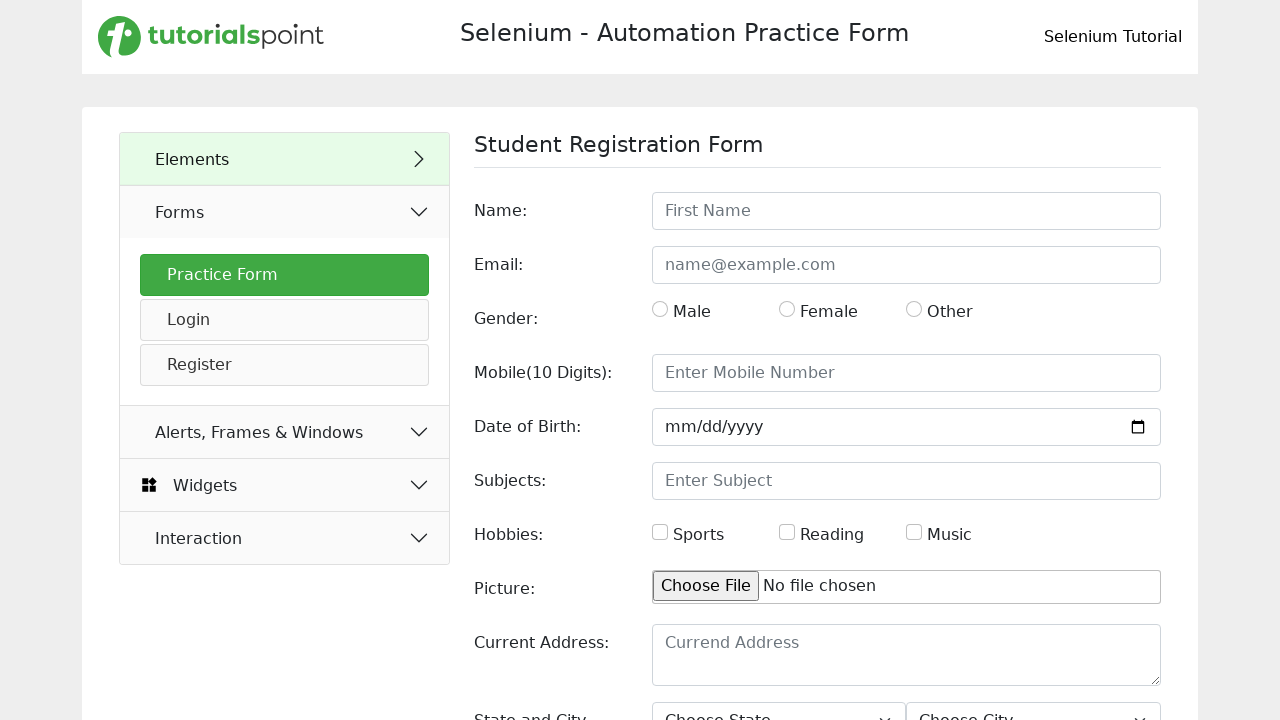

First Name input field became visible
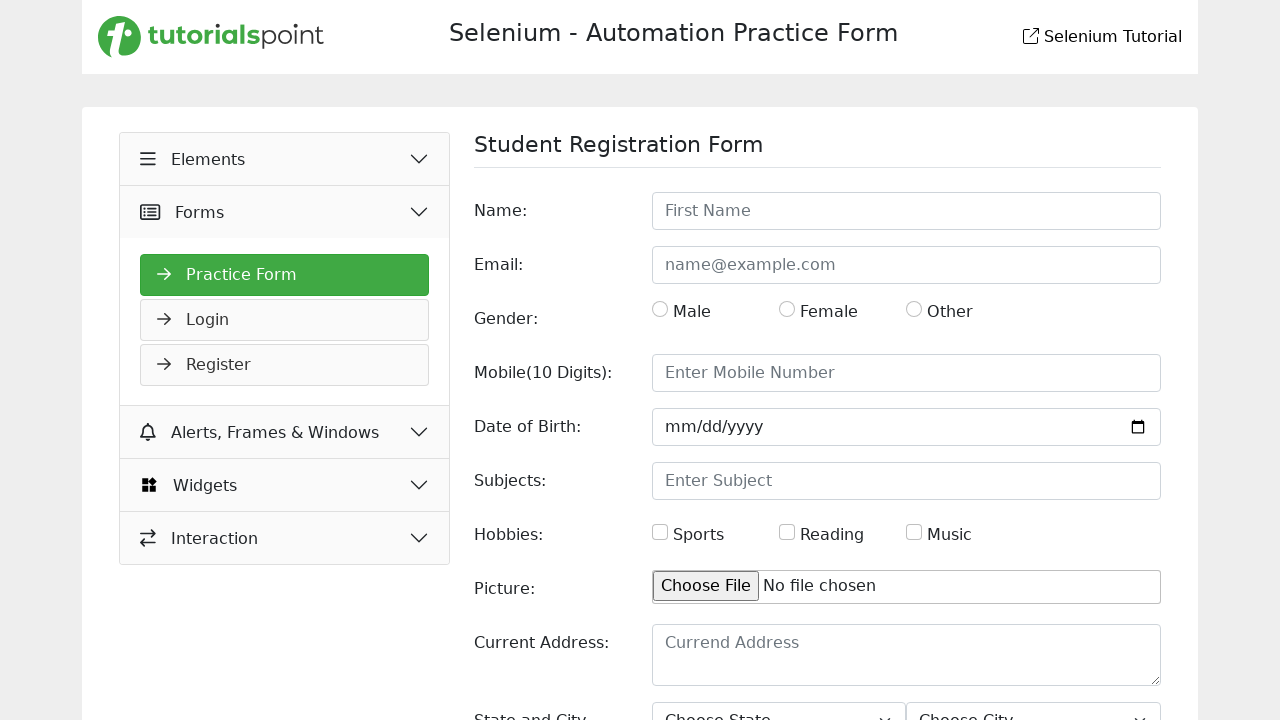

Retrieved placeholder attribute value: 'First Name'
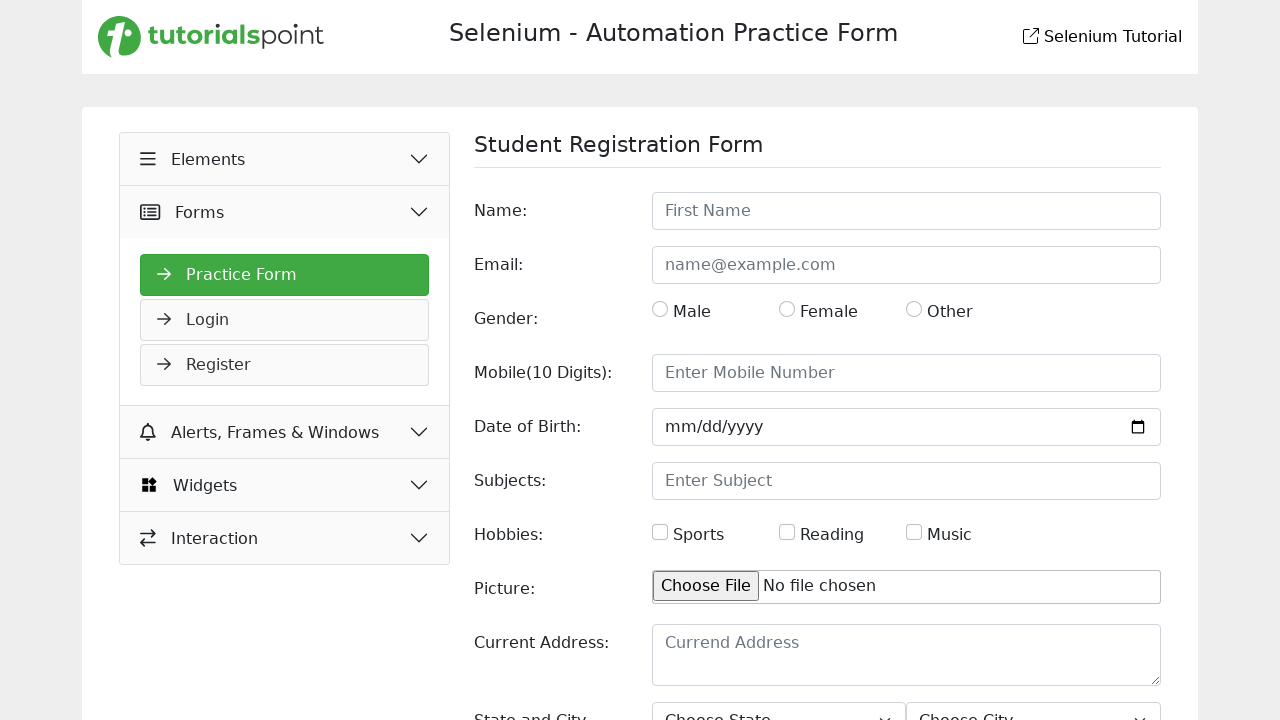

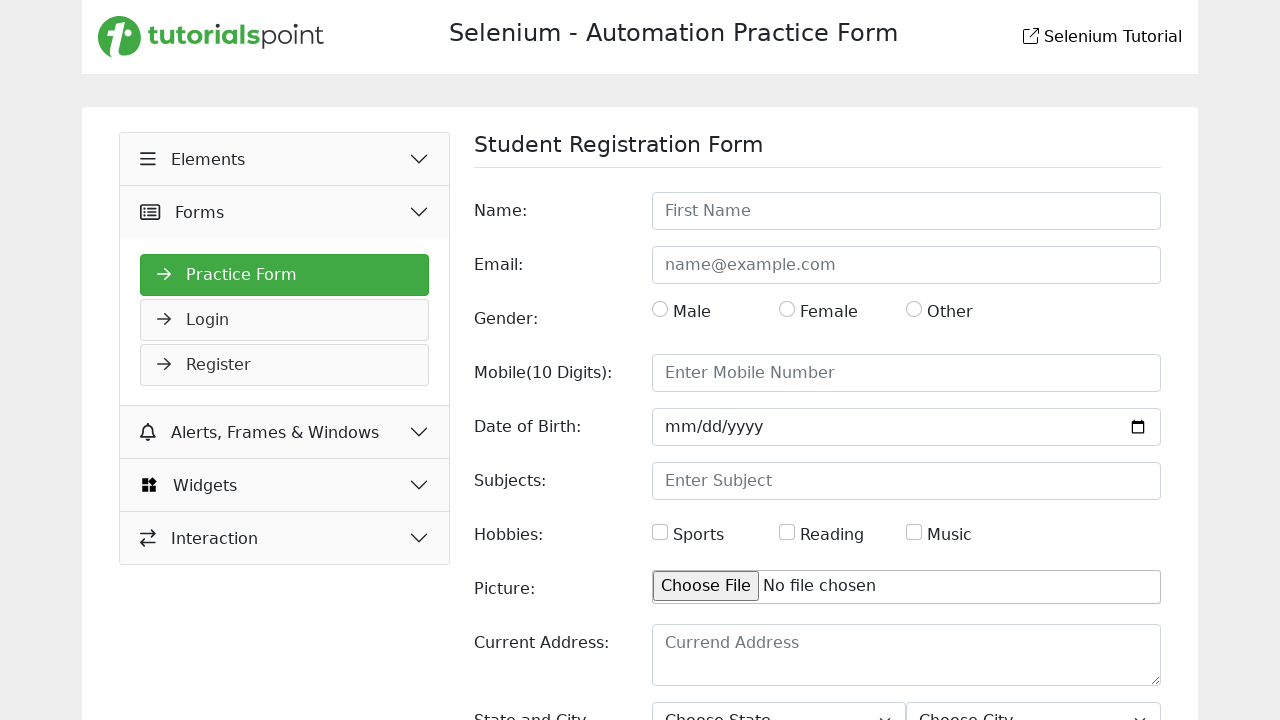